Tests that the browser back button works correctly with routing filters

Starting URL: https://demo.playwright.dev/todomvc

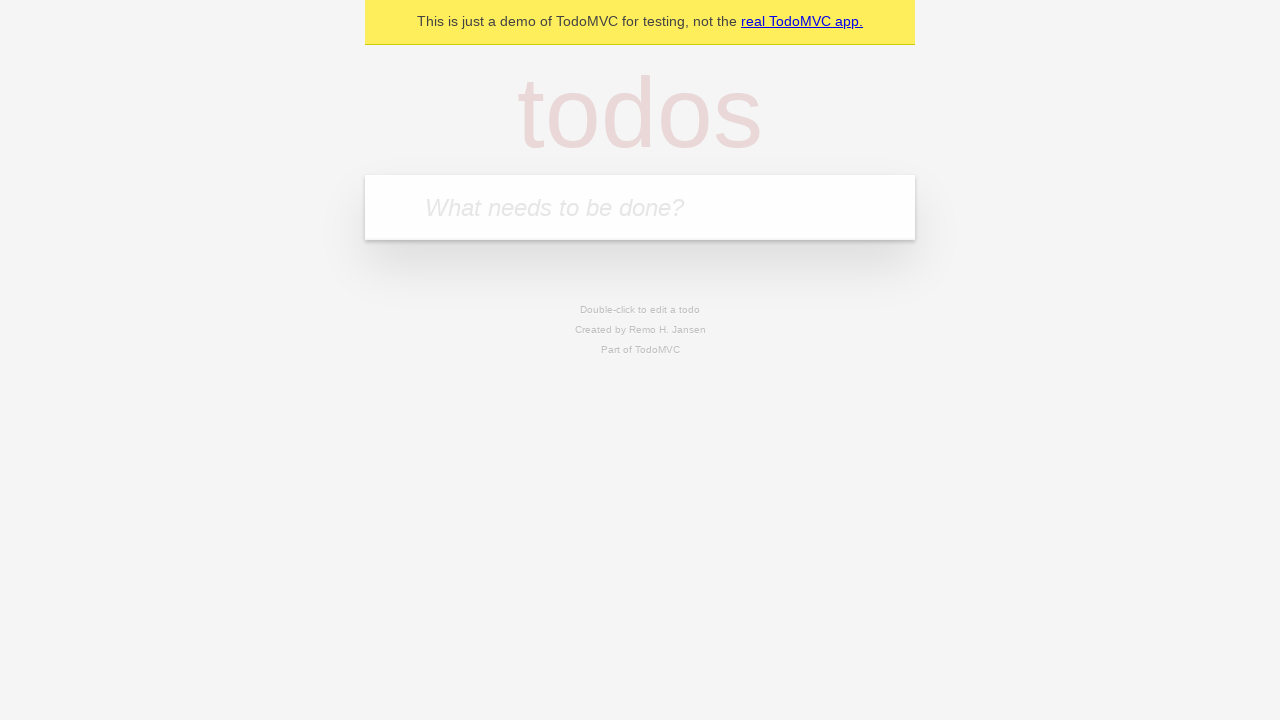

Filled todo input with 'buy some cheese' on internal:attr=[placeholder="What needs to be done?"i]
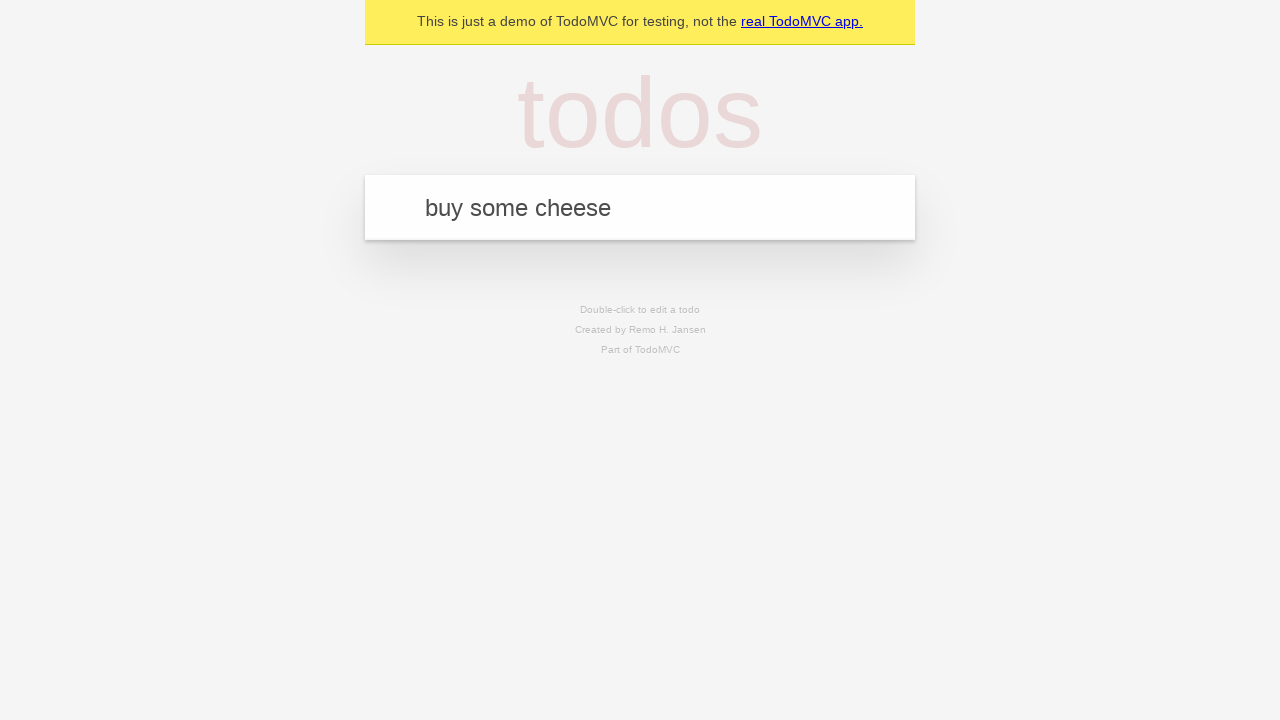

Pressed Enter to add first todo on internal:attr=[placeholder="What needs to be done?"i]
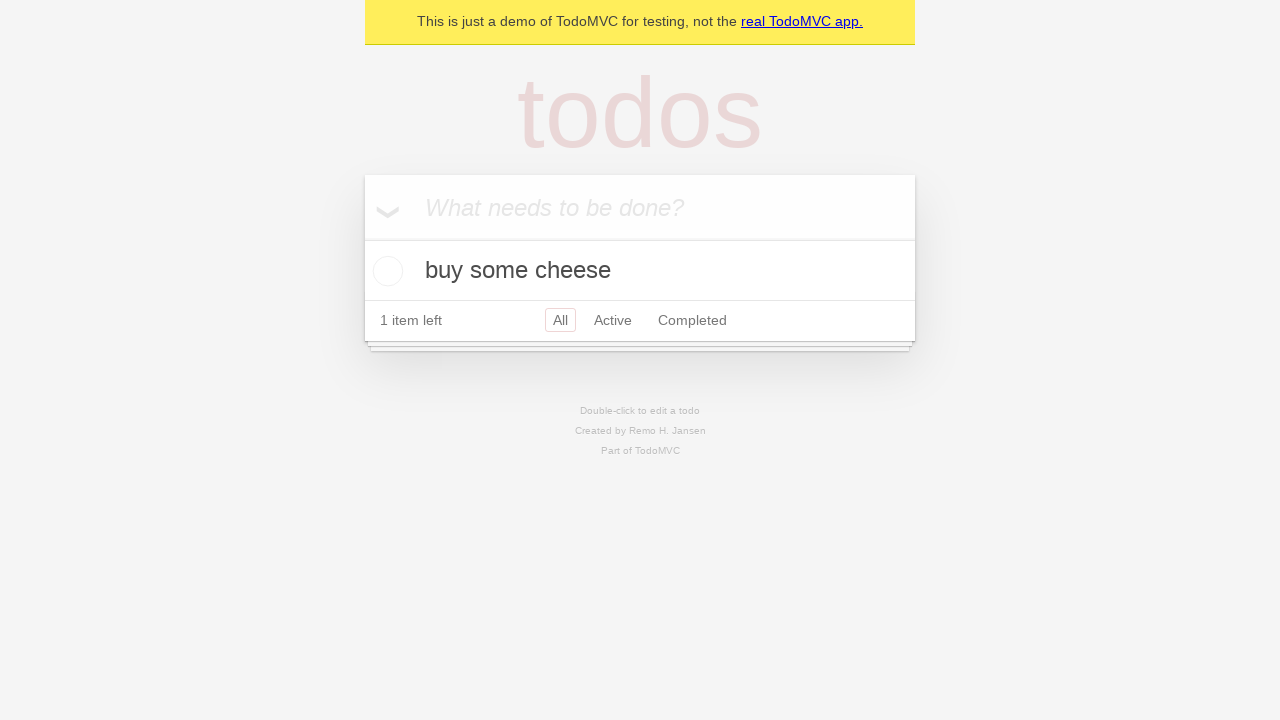

Filled todo input with 'feed the cat' on internal:attr=[placeholder="What needs to be done?"i]
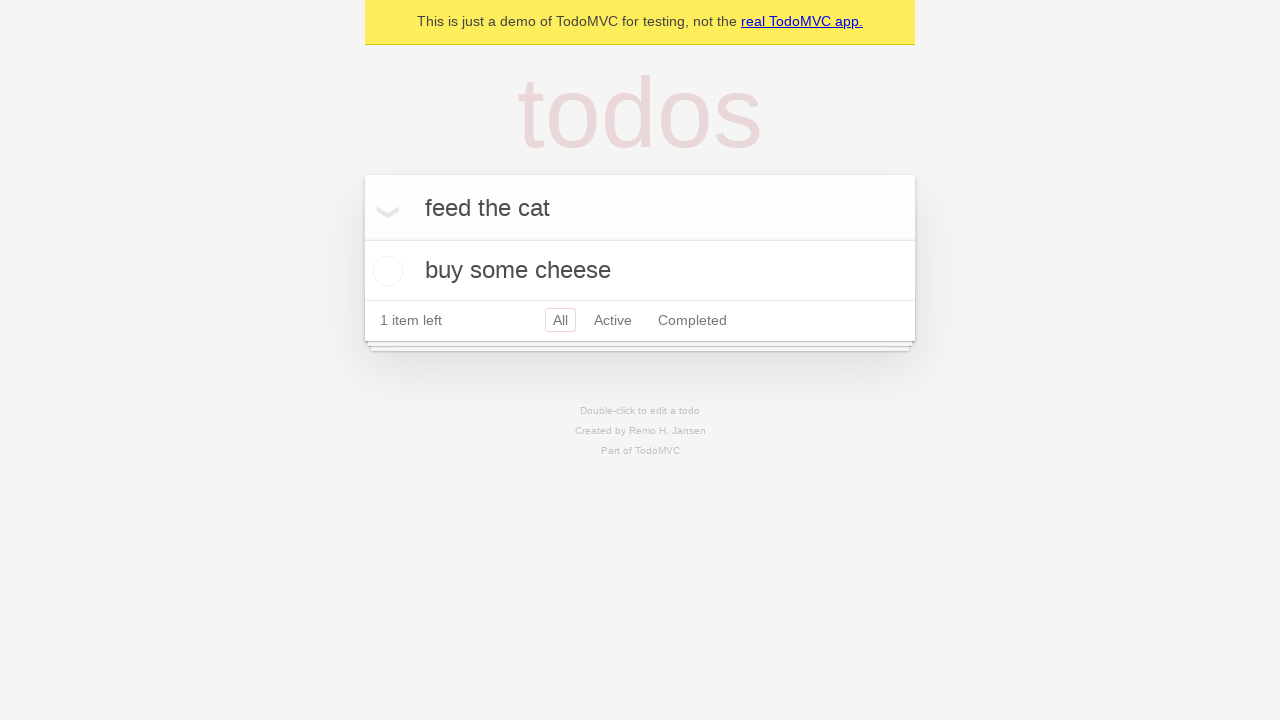

Pressed Enter to add second todo on internal:attr=[placeholder="What needs to be done?"i]
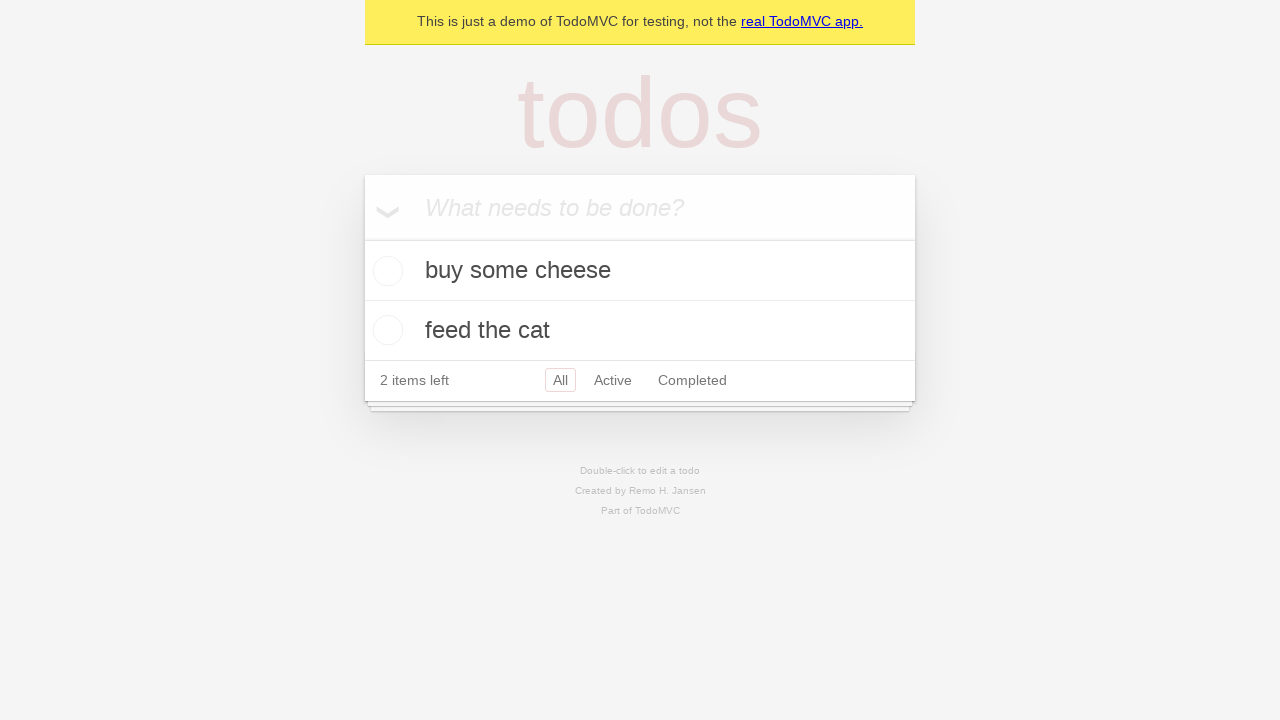

Filled todo input with 'book a doctors appointment' on internal:attr=[placeholder="What needs to be done?"i]
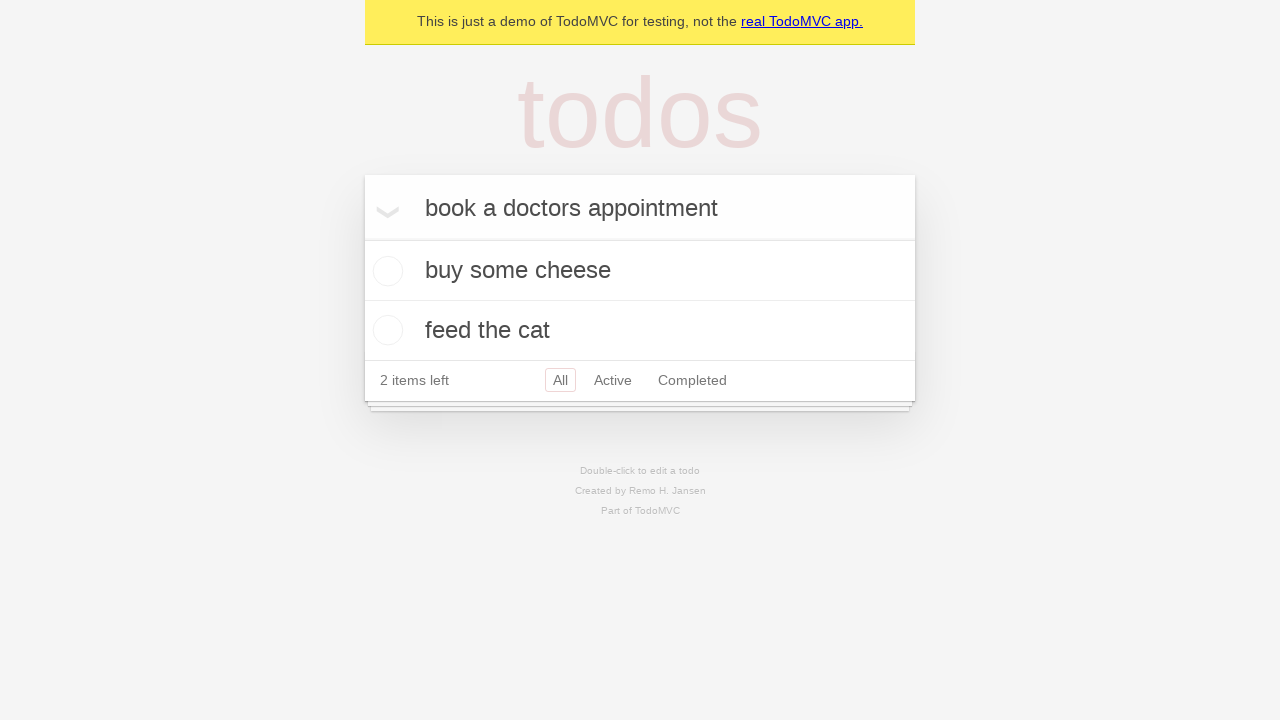

Pressed Enter to add third todo on internal:attr=[placeholder="What needs to be done?"i]
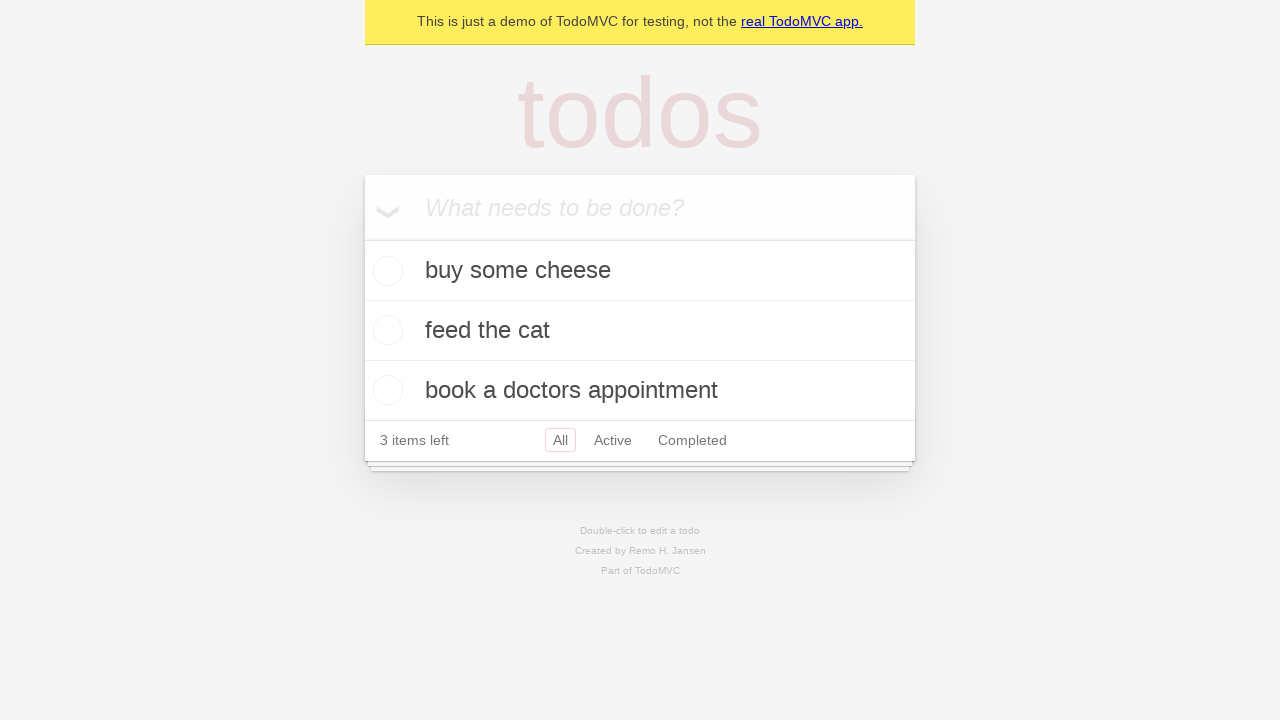

Checked the second todo item at (385, 330) on internal:testid=[data-testid="todo-item"s] >> nth=1 >> internal:role=checkbox
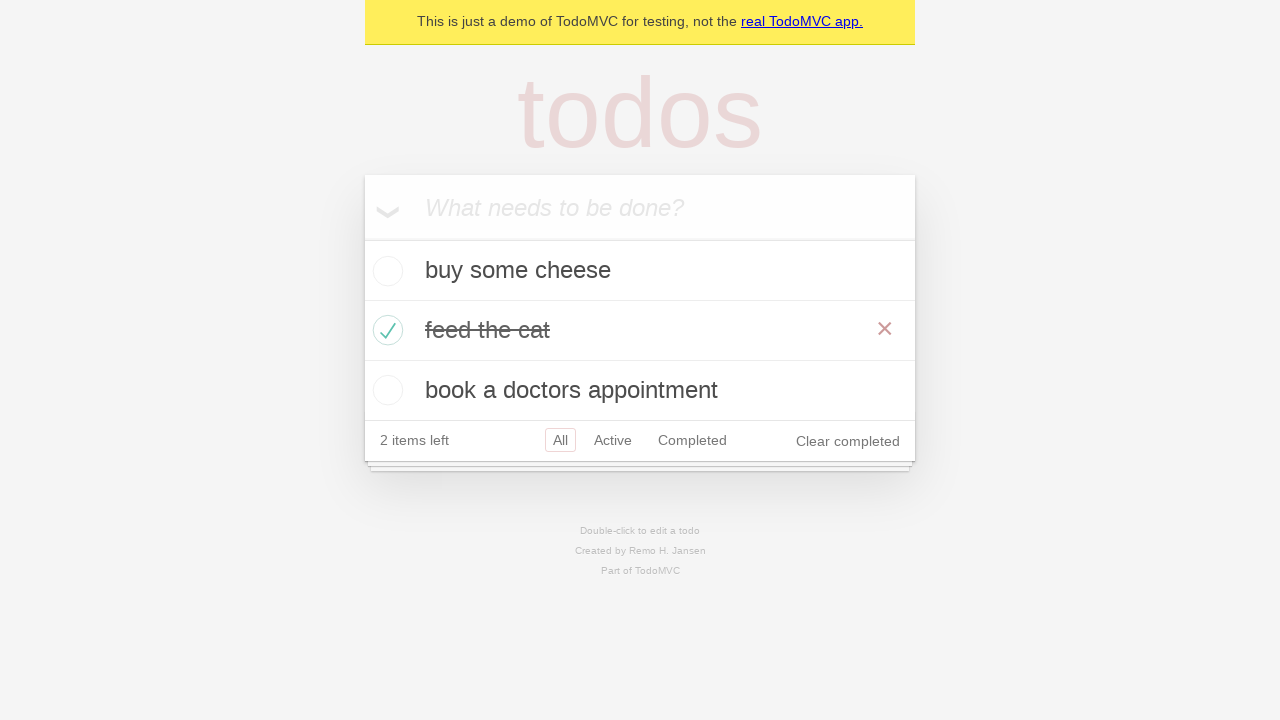

Clicked 'All' filter link at (560, 440) on internal:role=link[name="All"i]
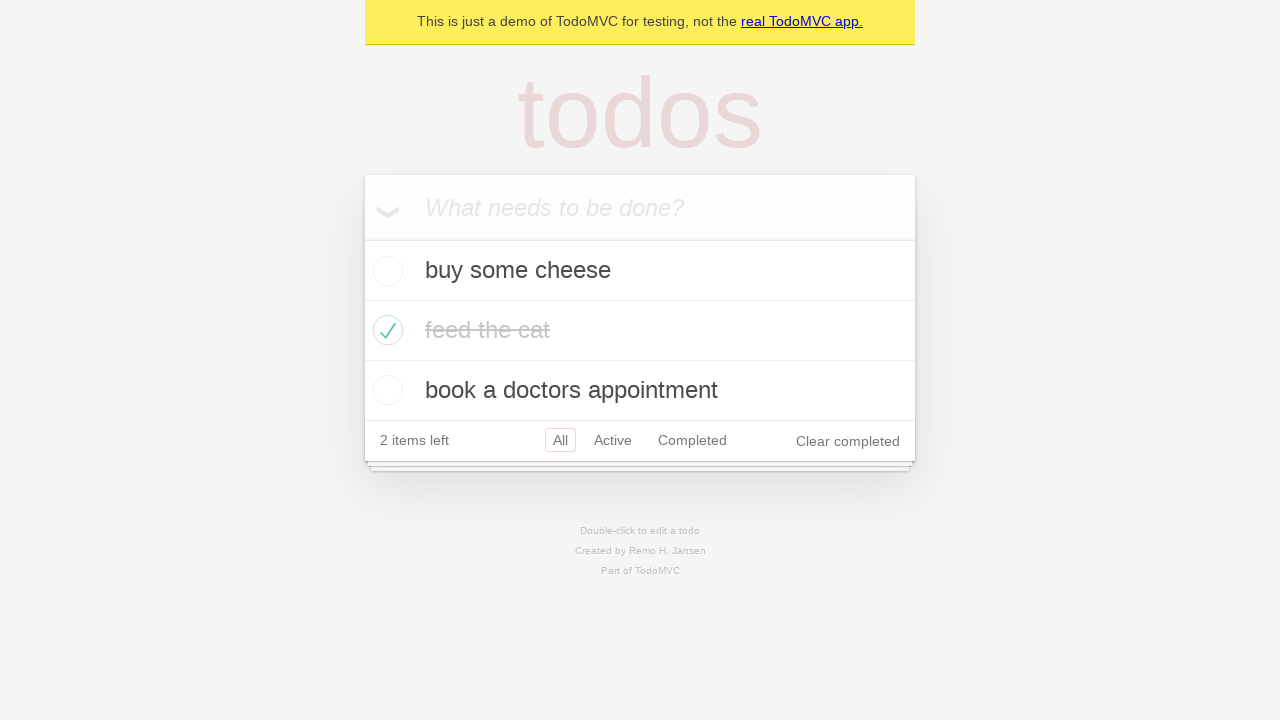

Clicked 'Active' filter link at (613, 440) on internal:role=link[name="Active"i]
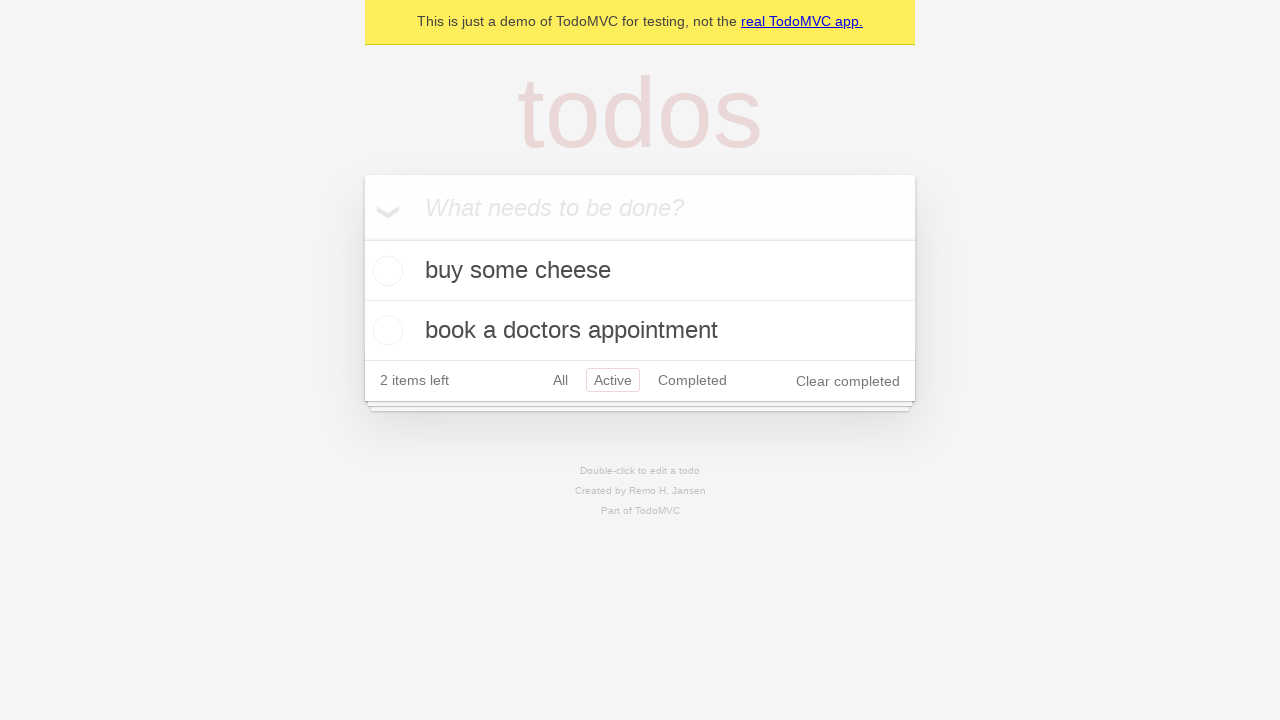

Clicked 'Completed' filter link at (692, 380) on internal:role=link[name="Completed"i]
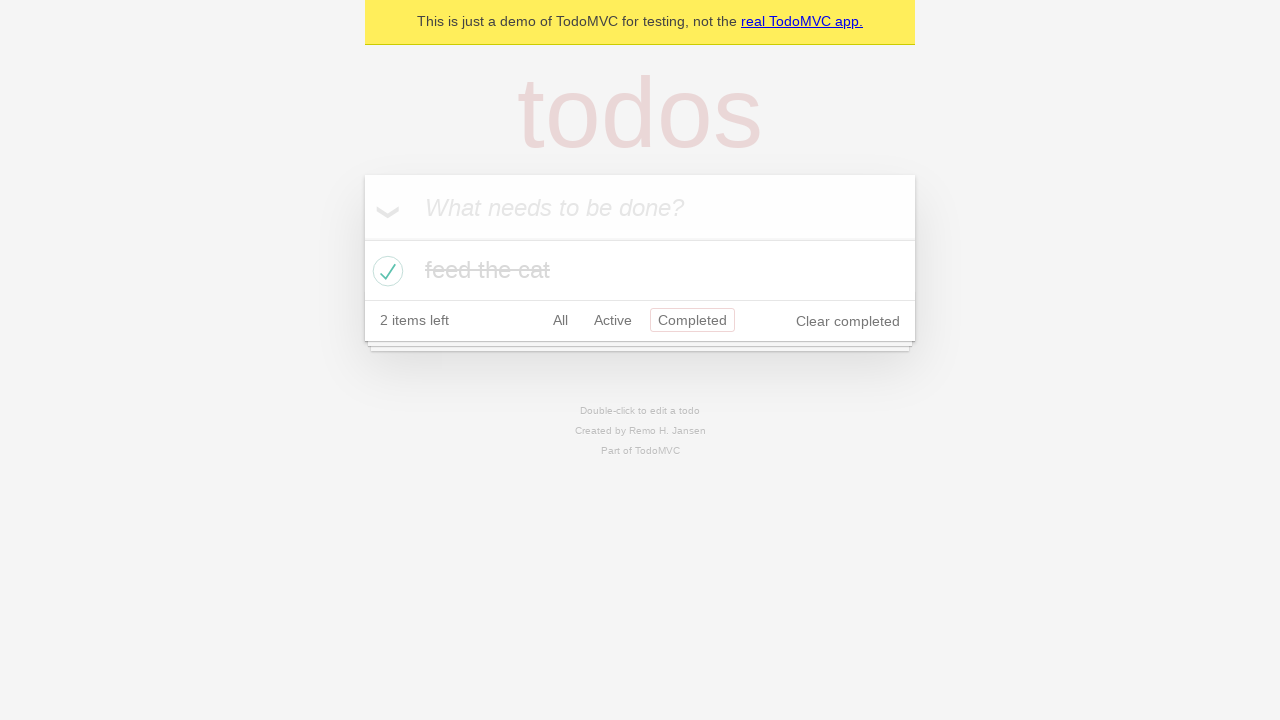

Navigated back using browser back button (from Completed to Active)
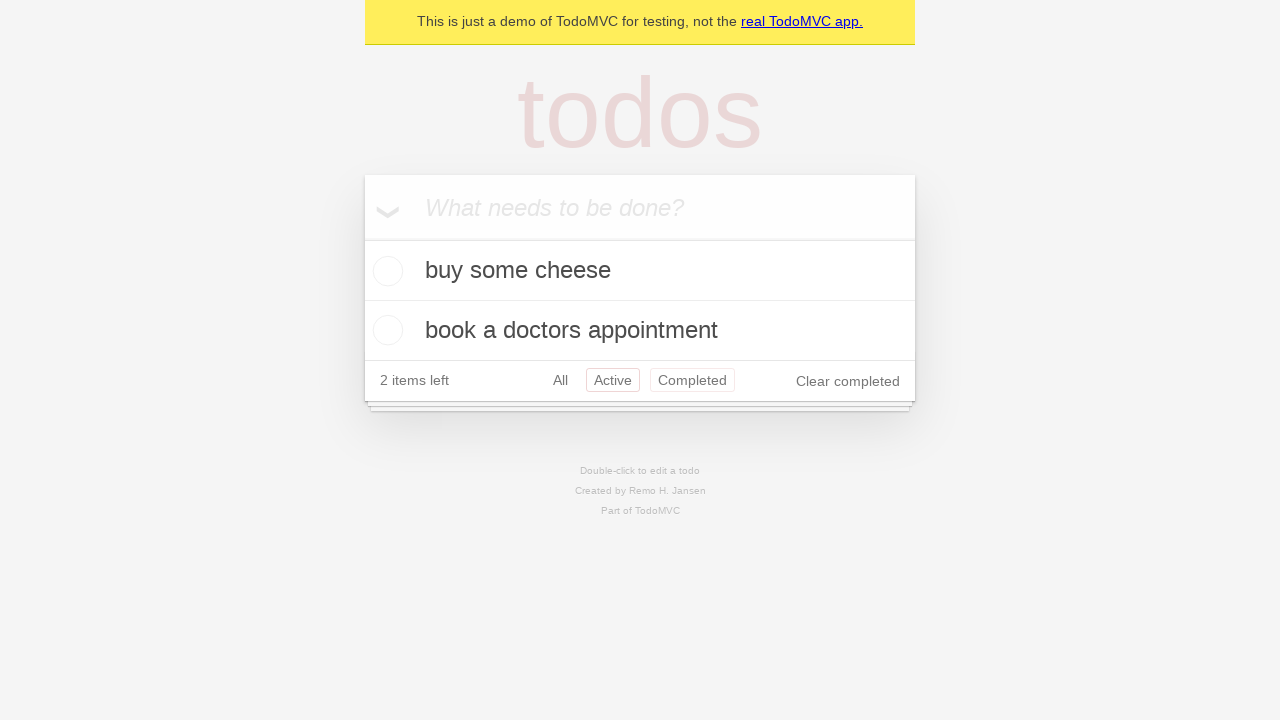

Navigated back using browser back button (from Active to All)
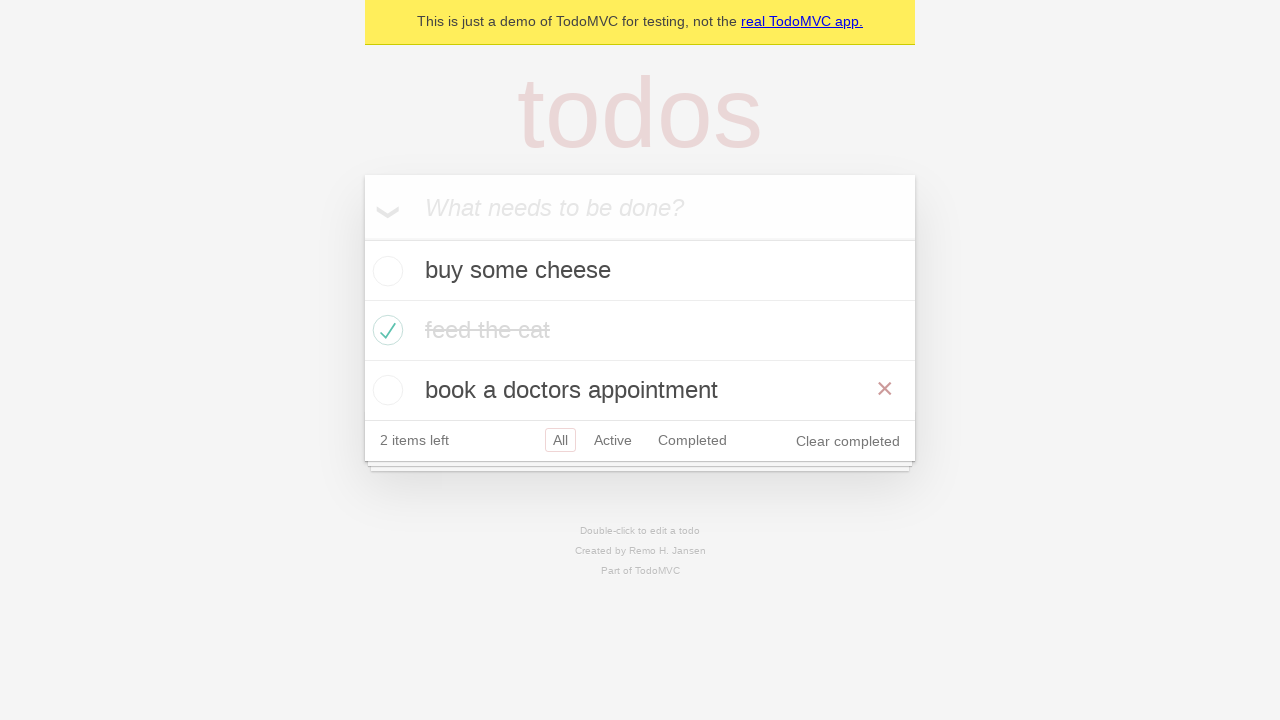

Waited for todo items to load after navigation
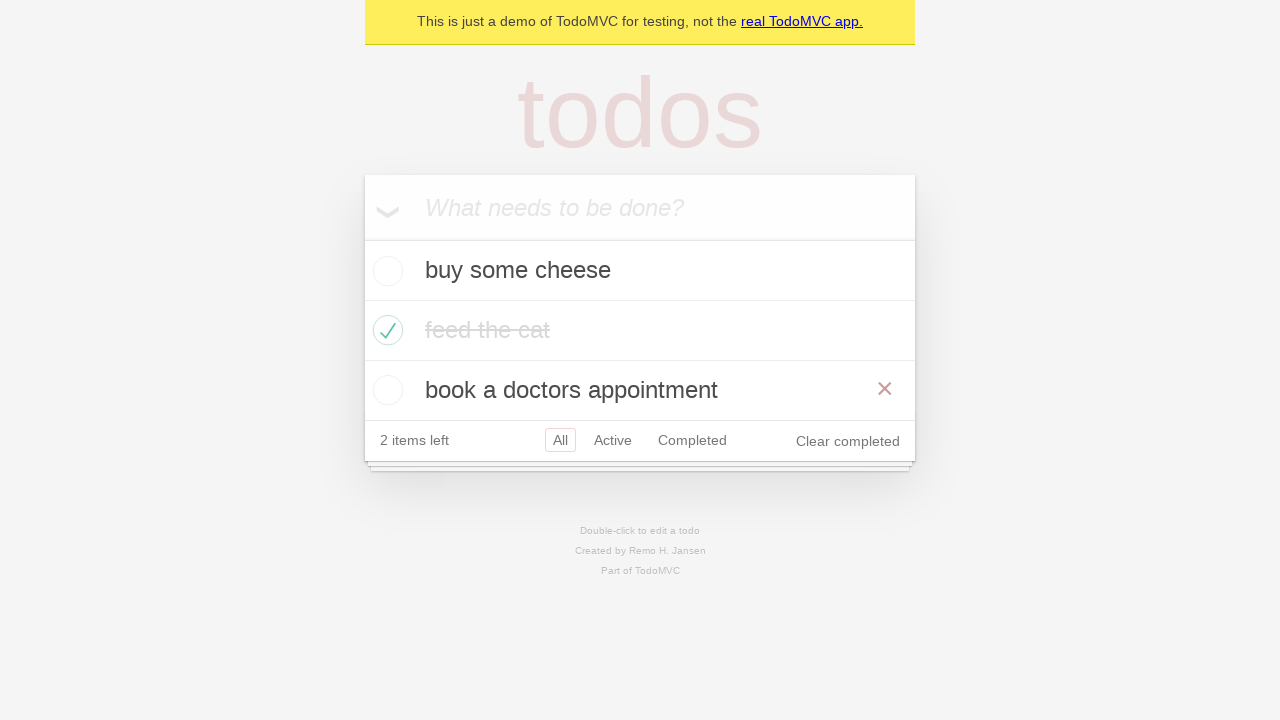

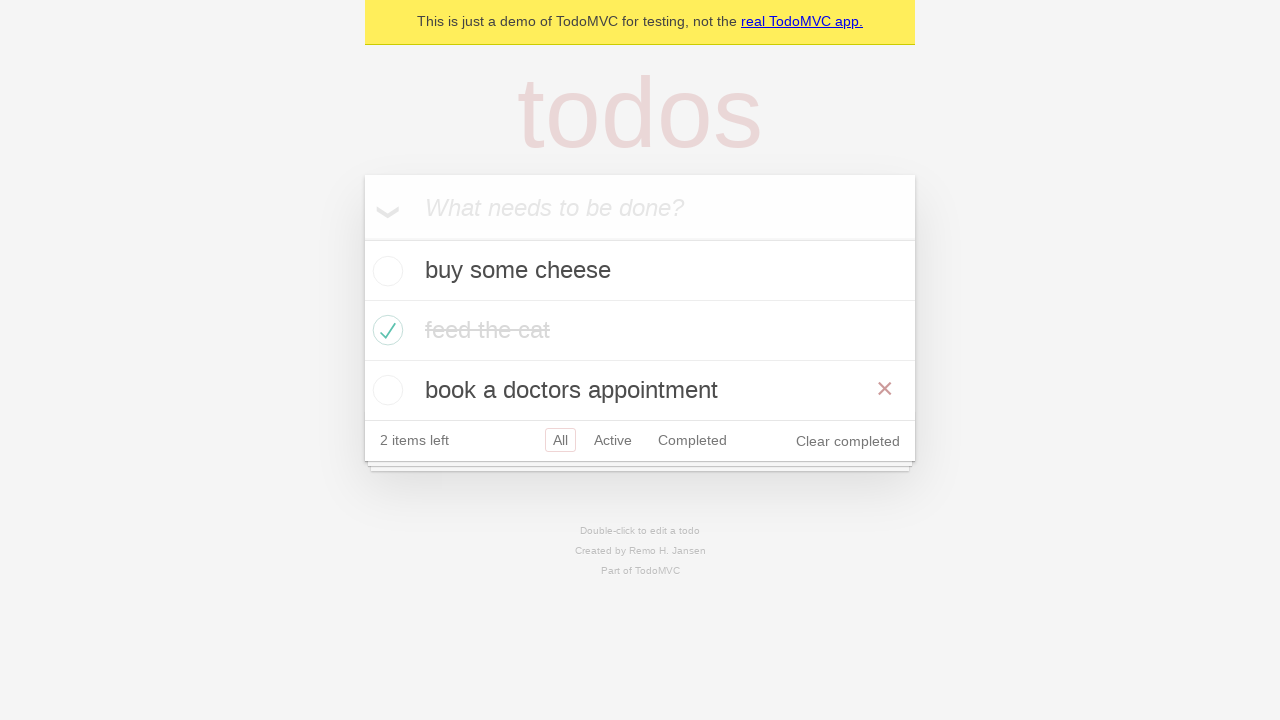